Tests date picker functionality by filling date input fields and pressing Enter to confirm

Starting URL: https://techglobal-training.com/frontend

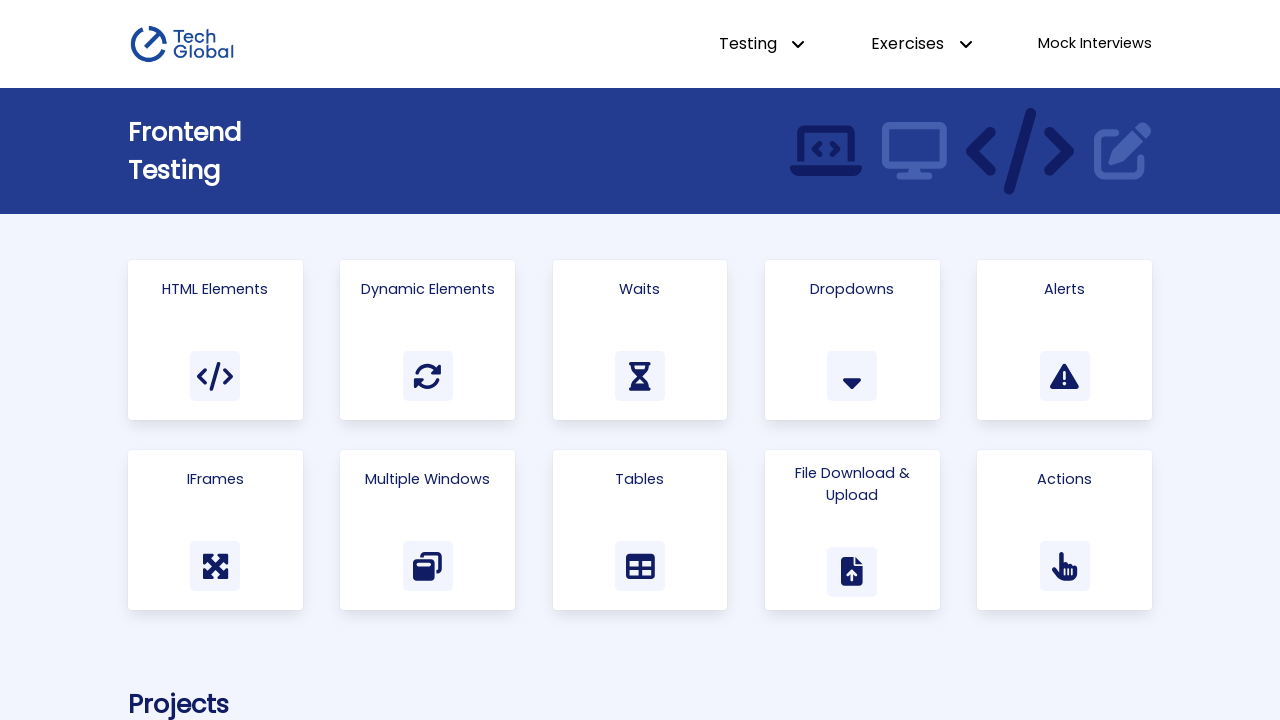

Clicked on 'Html Elements' link to navigate to the correct page at (215, 289) on text=Html Elements
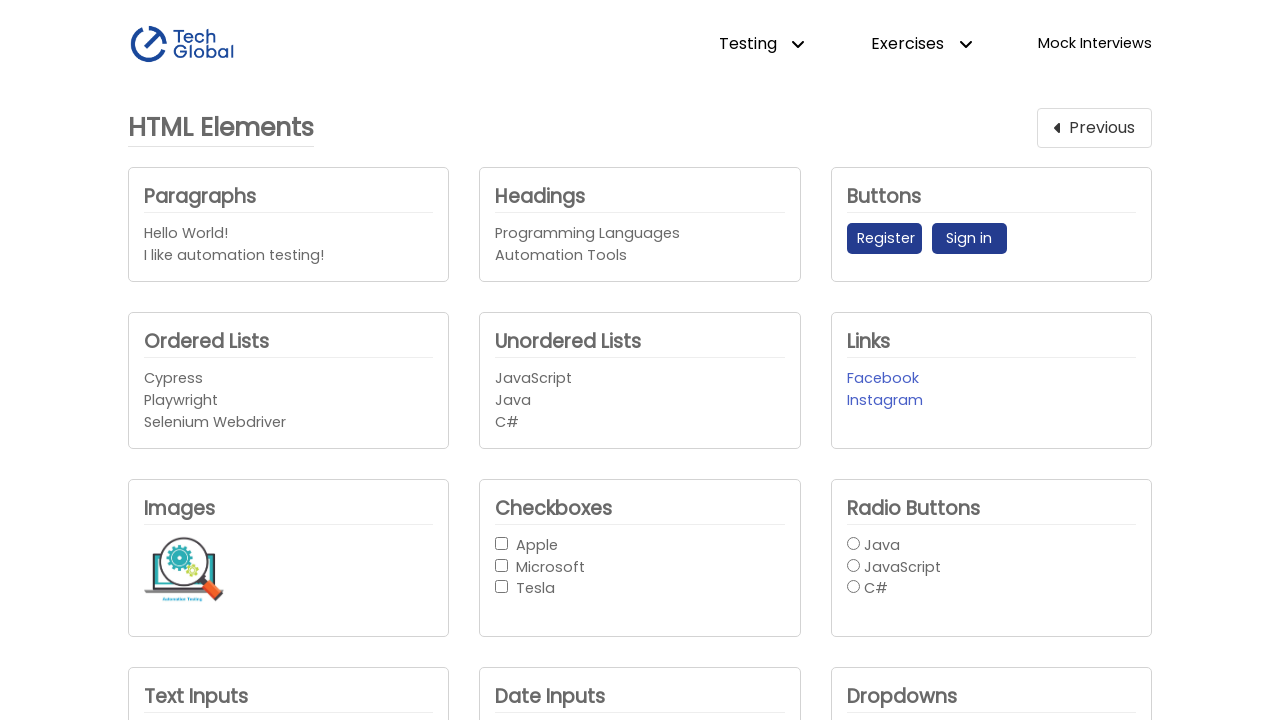

Located first date input field (#date_input1)
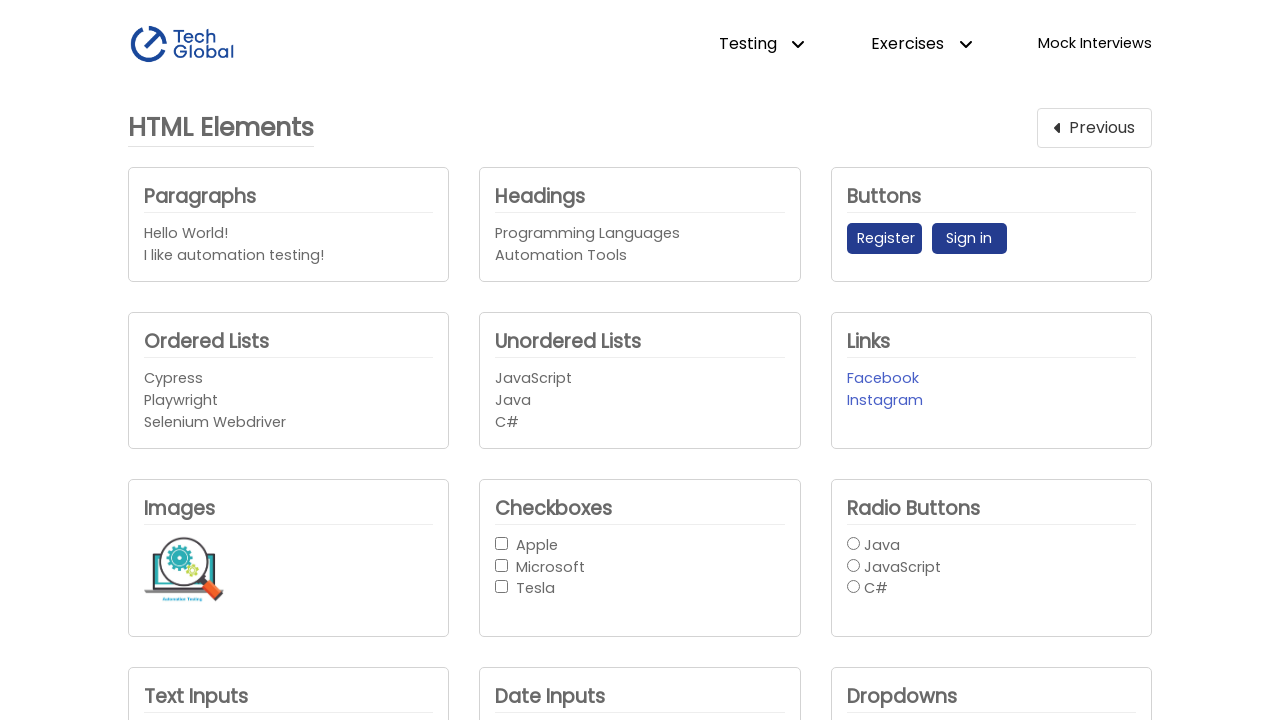

Located second date input field (#date_input2)
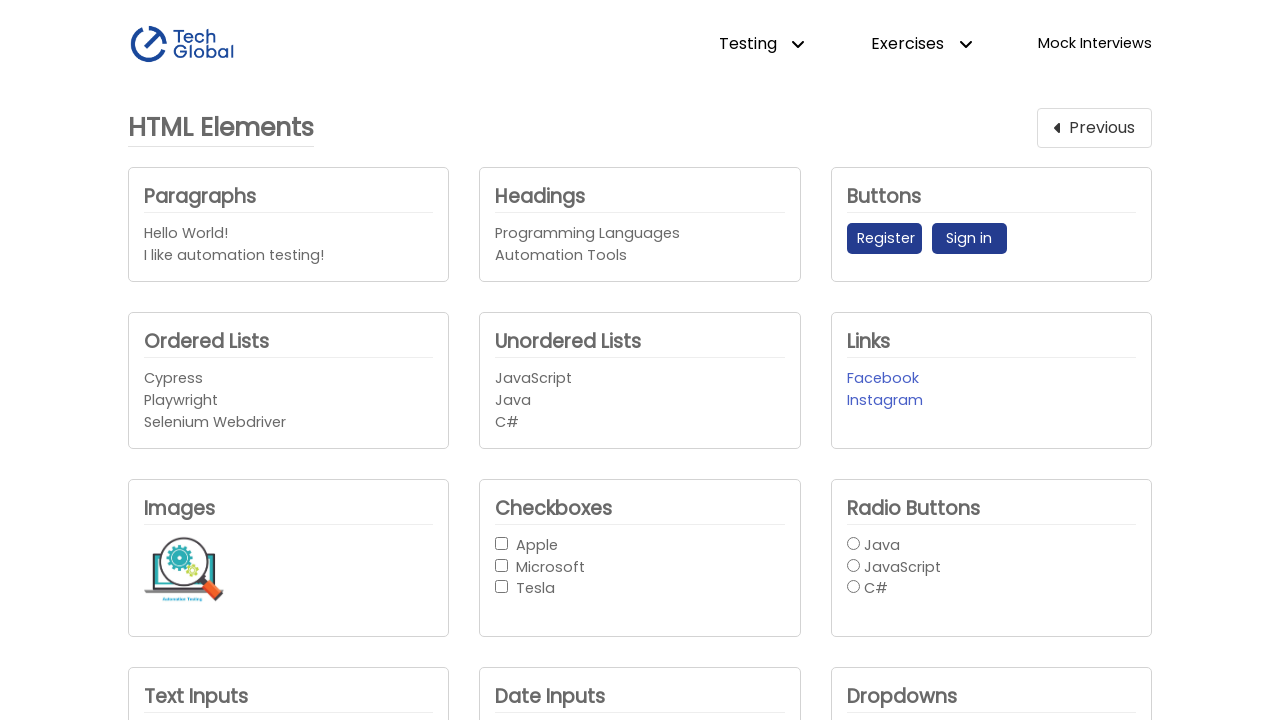

Filled first date input with '01/01/2000' on #date_input1
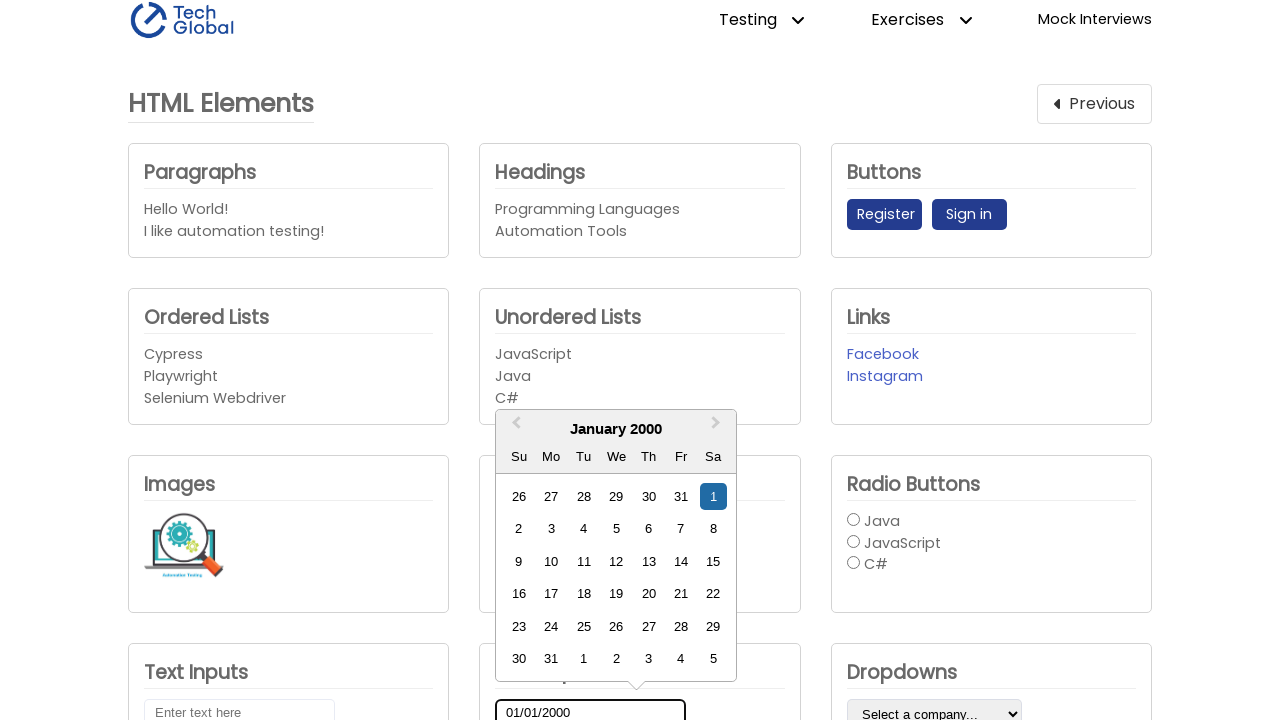

Pressed Enter to confirm first date input
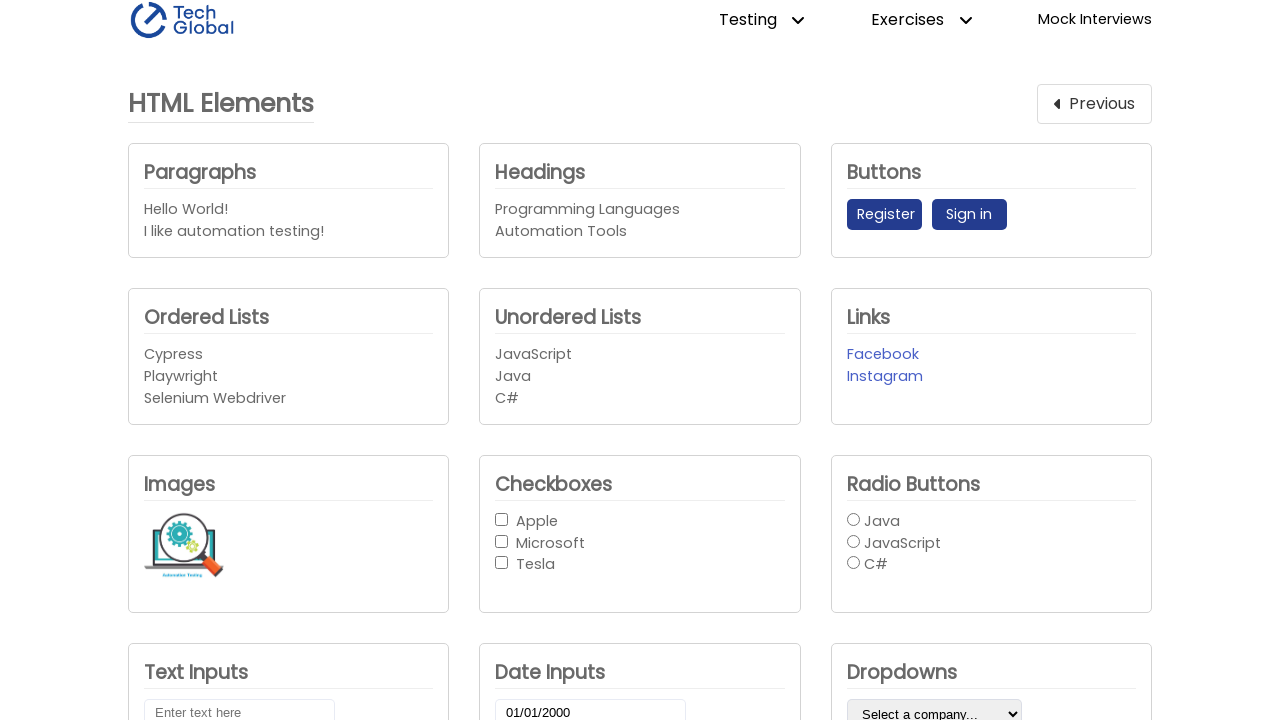

Filled second date input with '01/01/2005' on #date_input2
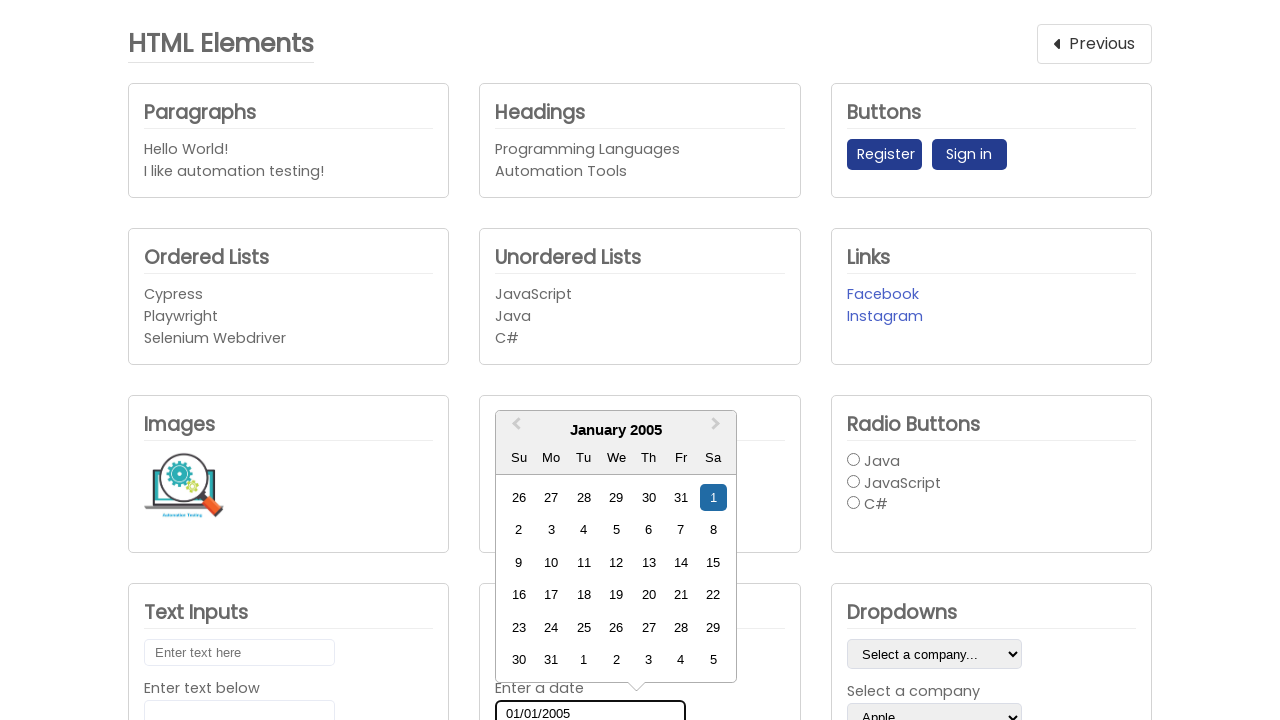

Pressed Enter to confirm second date input
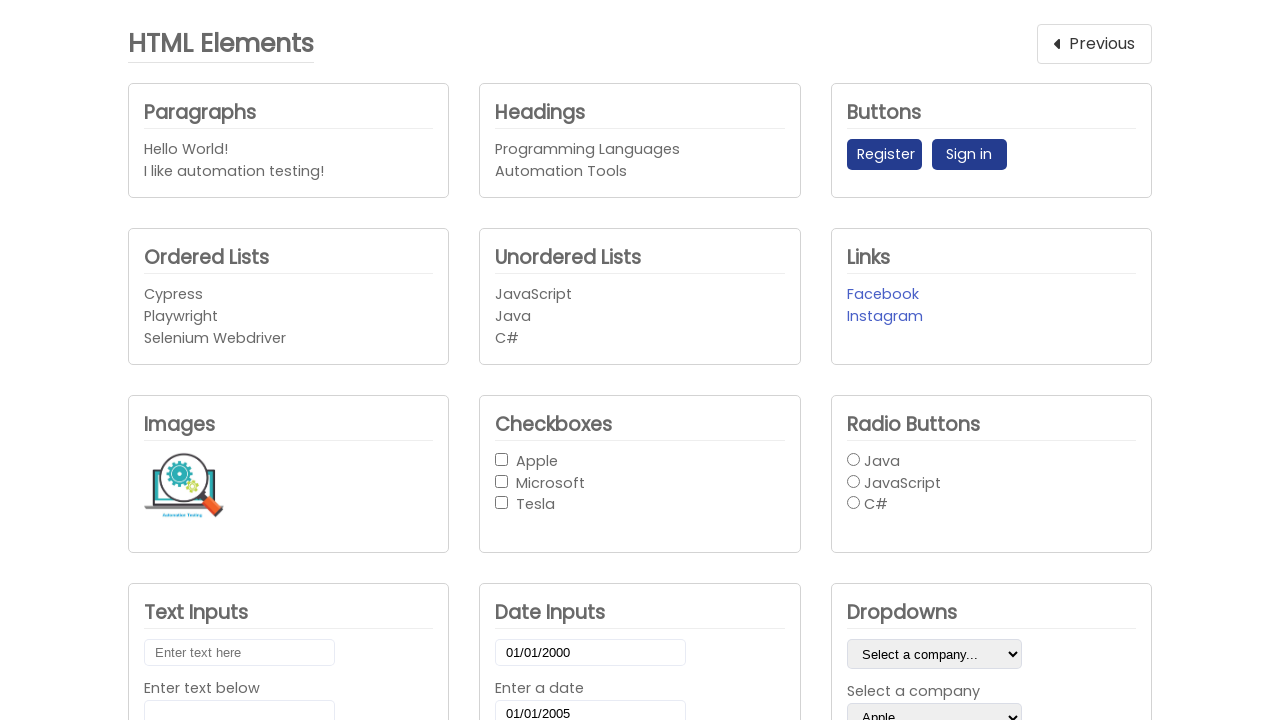

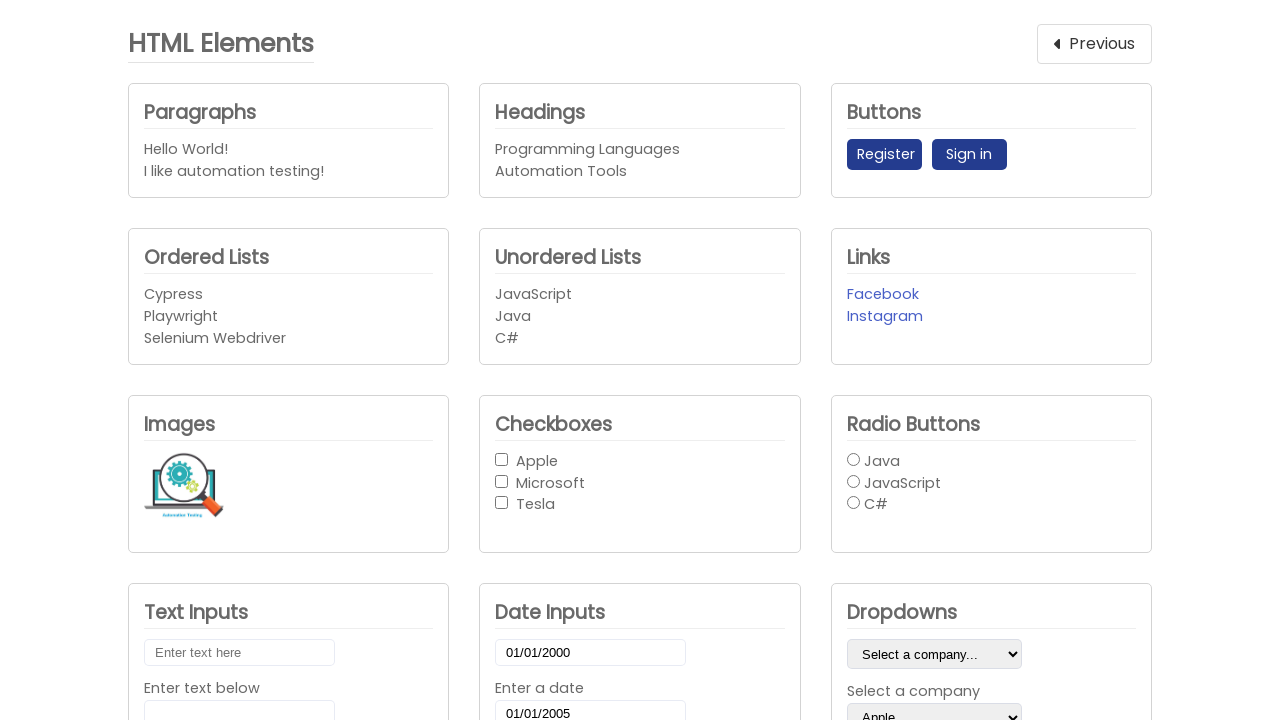